Tests e-commerce functionality on GreenKart by searching for products, adding items to cart, and proceeding through checkout flow

Starting URL: https://rahulshettyacademy.com/seleniumPractise/#/

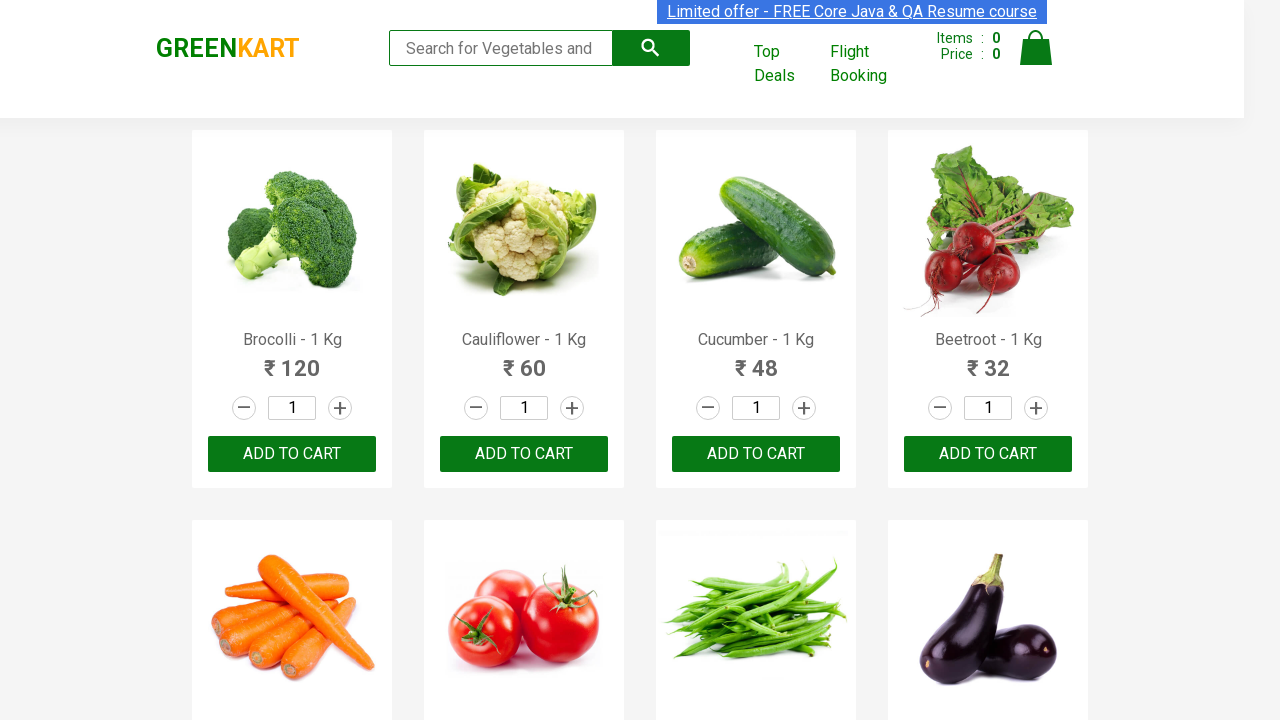

Filled search field with 'ca' to find products on input[type="search"]
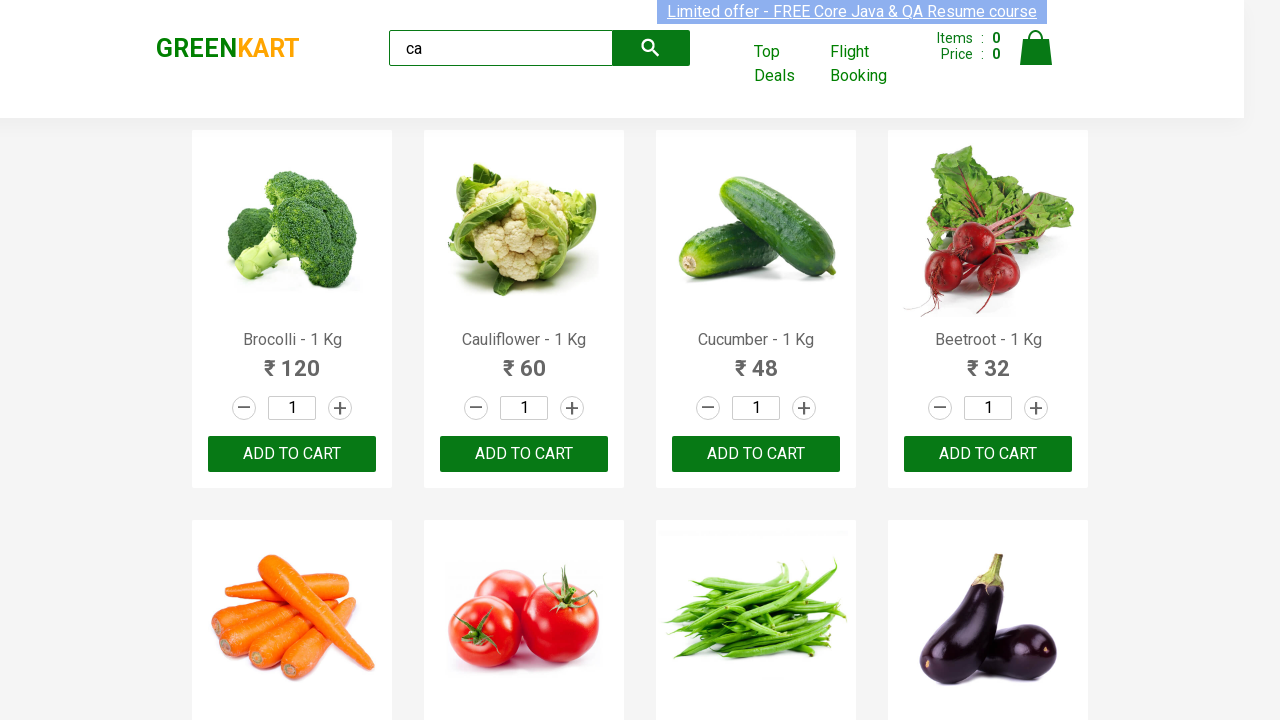

Clicked ADD TO CART button for the third visible product at (756, 454) on .product:visible >> nth=2 >> text=ADD TO CART
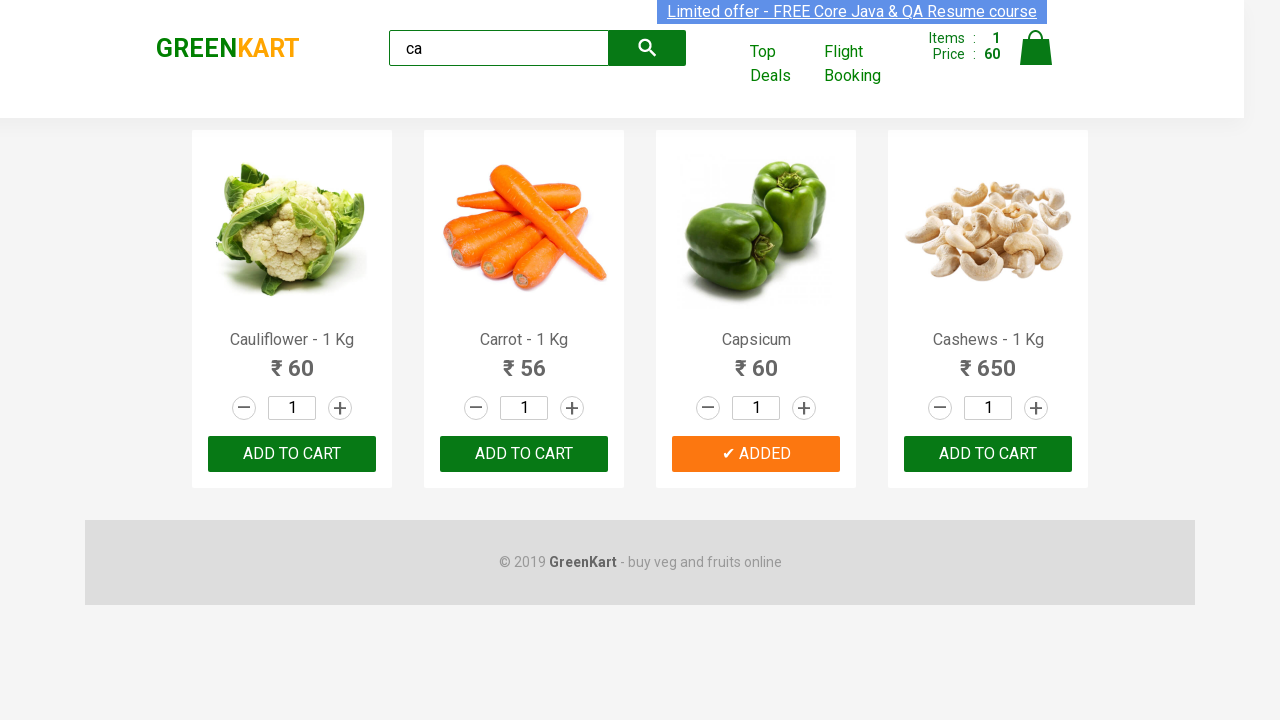

Found and clicked ADD TO CART for Cashews product at (988, 454) on .products .product >> nth=3 >> button
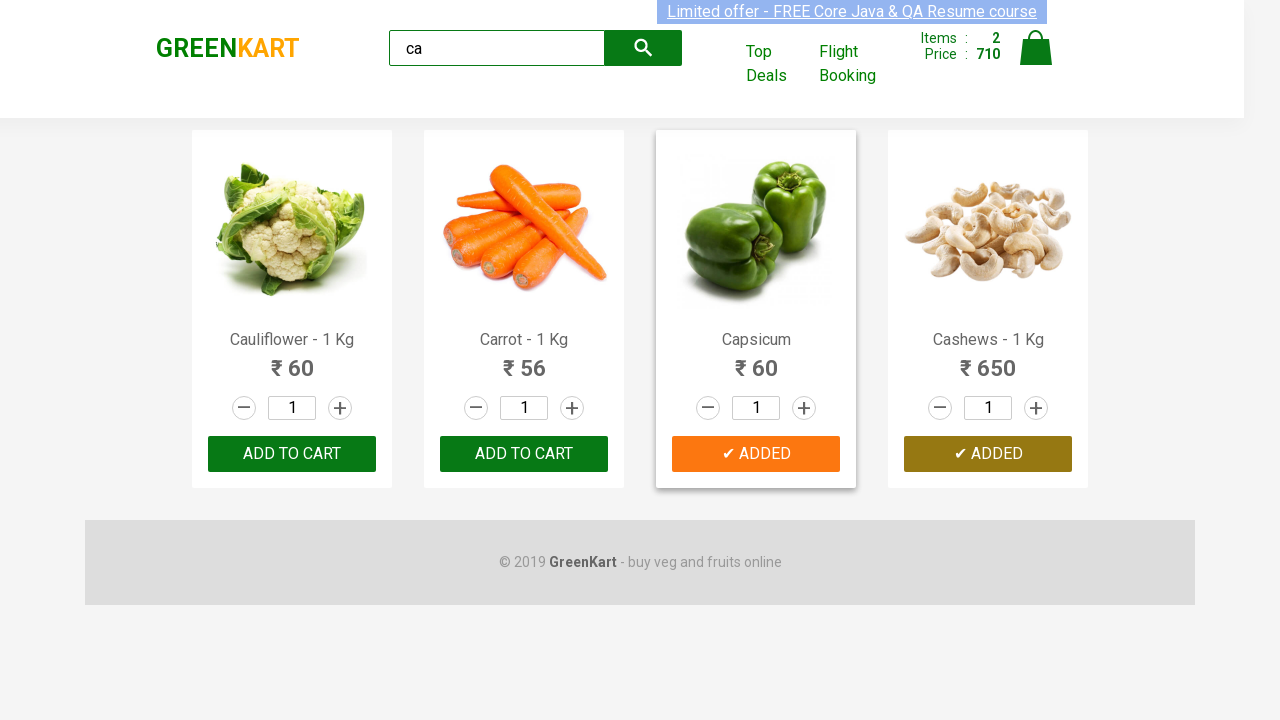

Clicked on cart icon to view shopping cart at (1036, 59) on .cart-icon
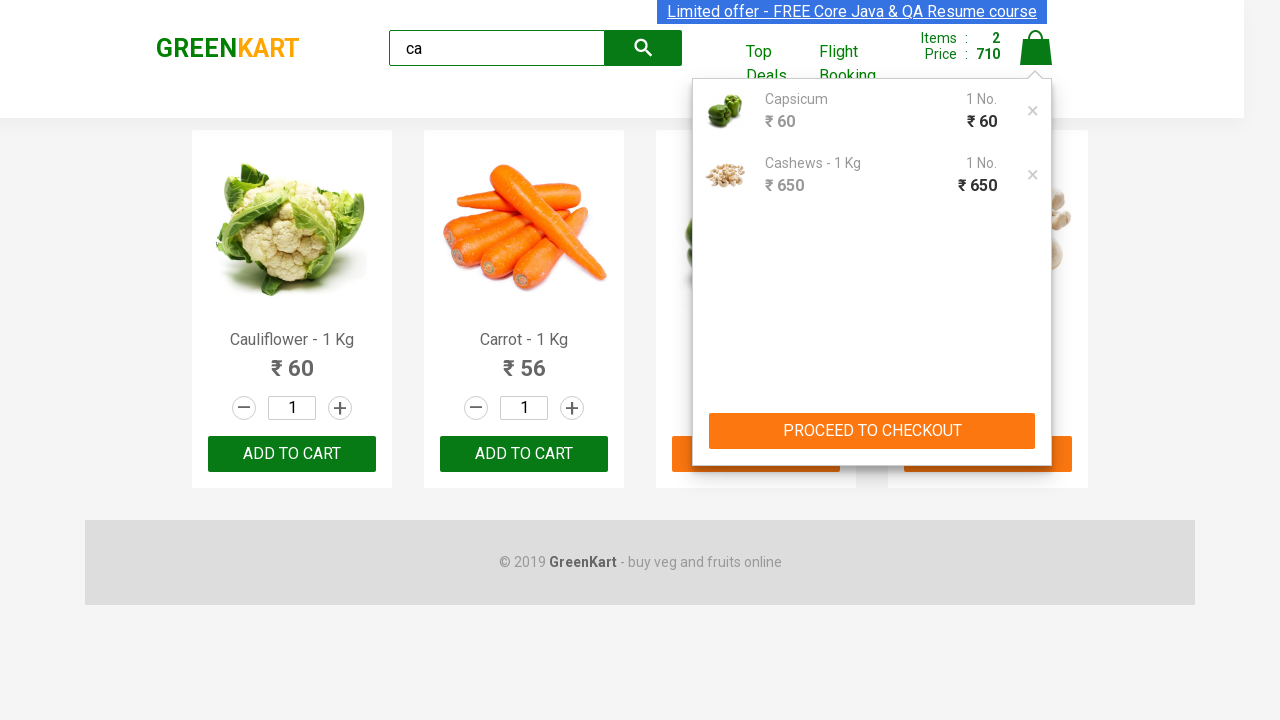

Clicked PROCEED TO CHECKOUT button at (872, 431) on text=PROCEED TO CHECKOUT
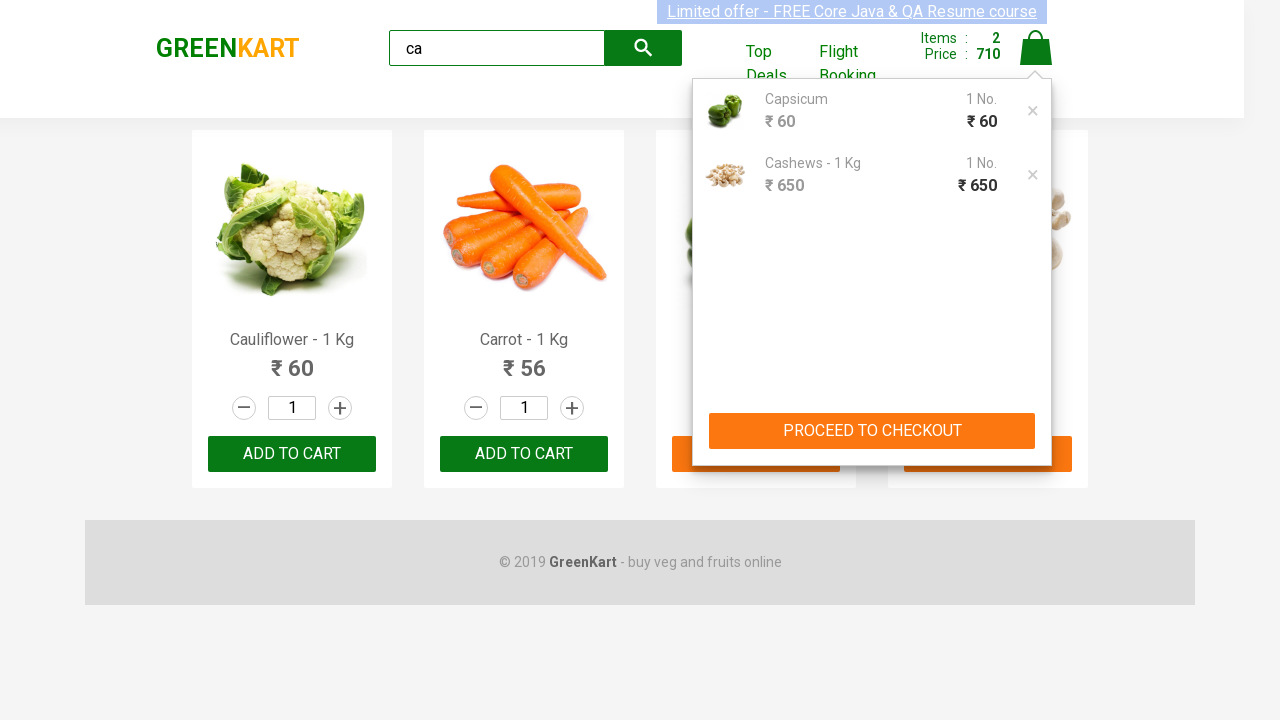

Clicked Place Order button at (1036, 491) on text=Place Order
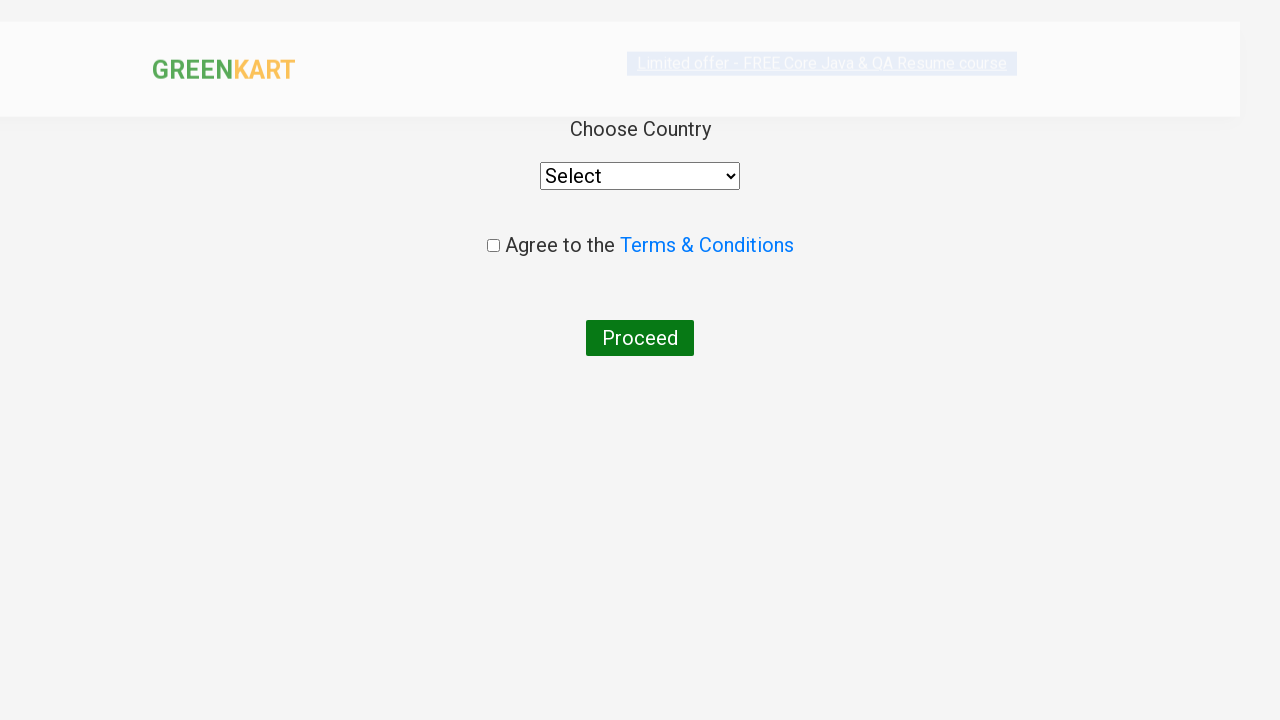

Checked the terms and conditions agreement checkbox at (493, 246) on .chkAgree
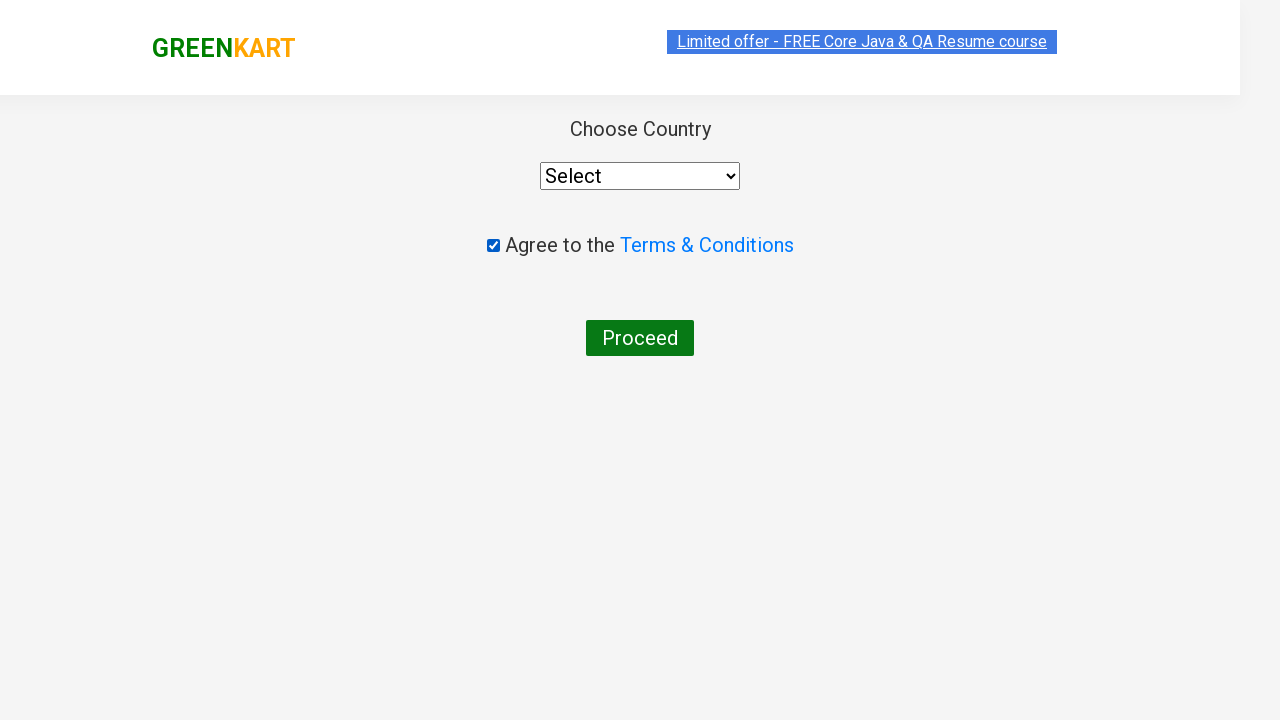

Clicked Proceed button to complete checkout at (640, 338) on text=Proceed
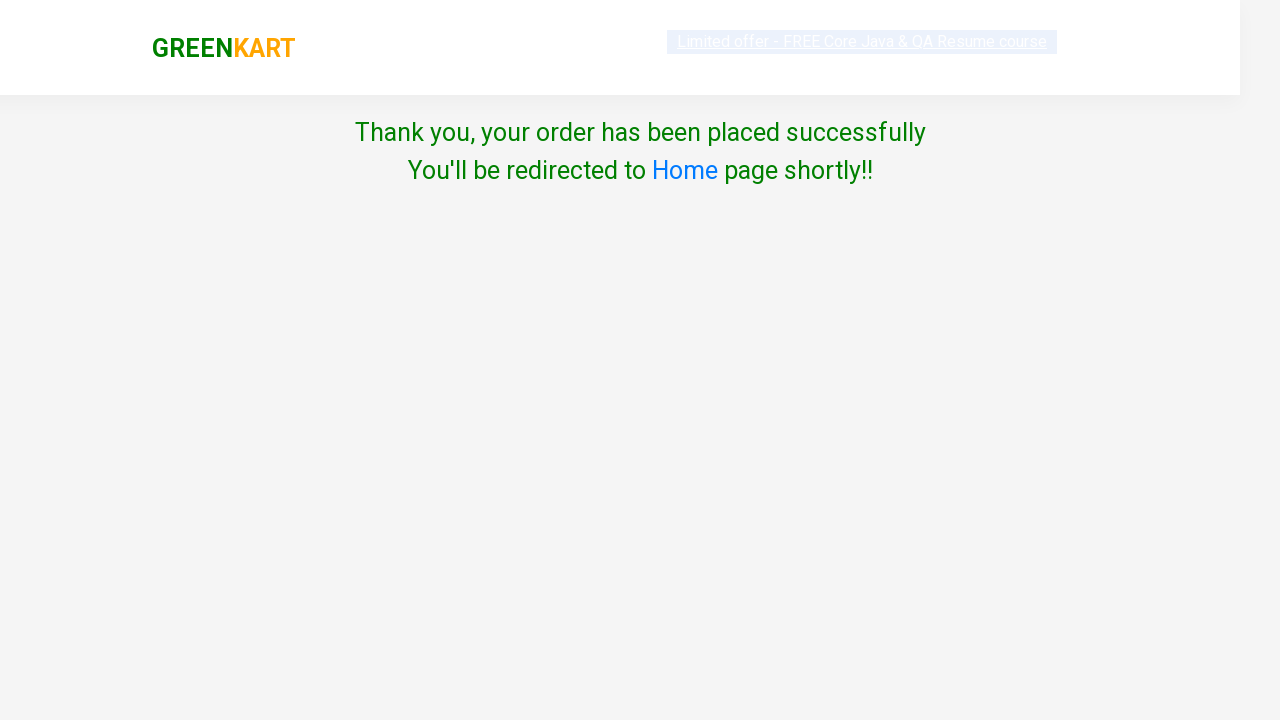

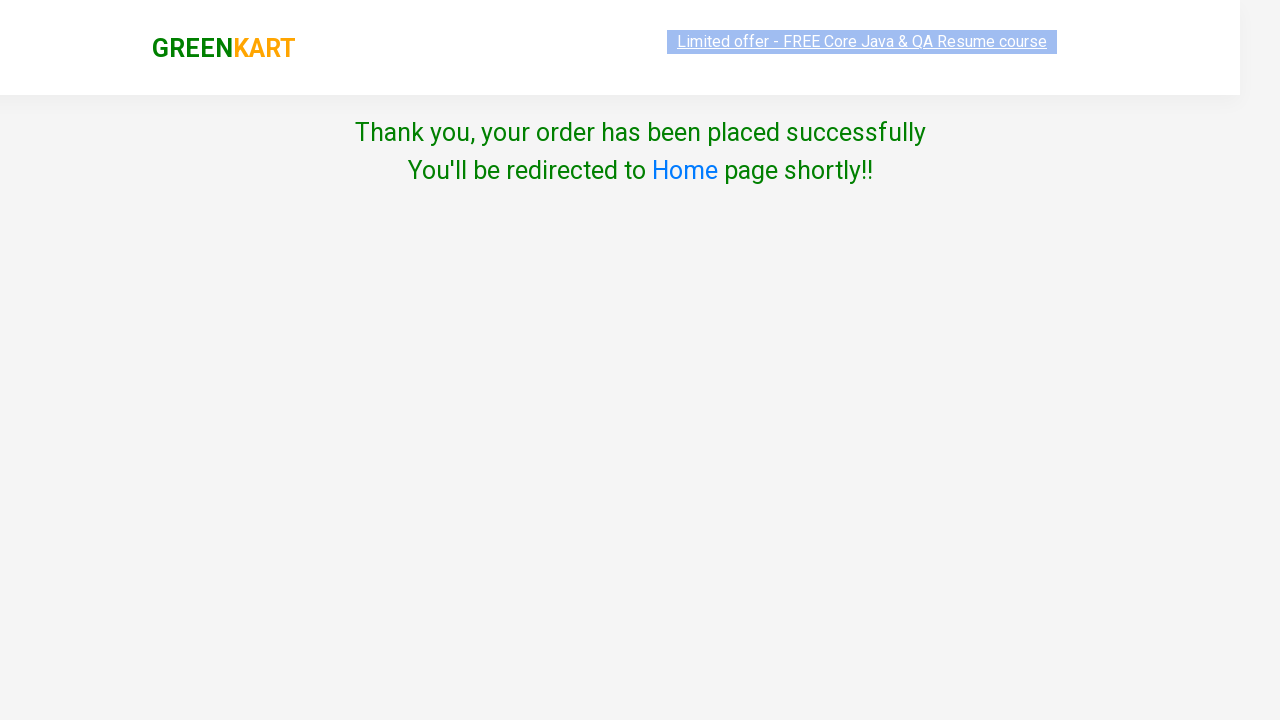